Tests window/tab handling by opening a new window, interacting with it, and switching back

Starting URL: https://demo.automationtesting.in/Windows.html

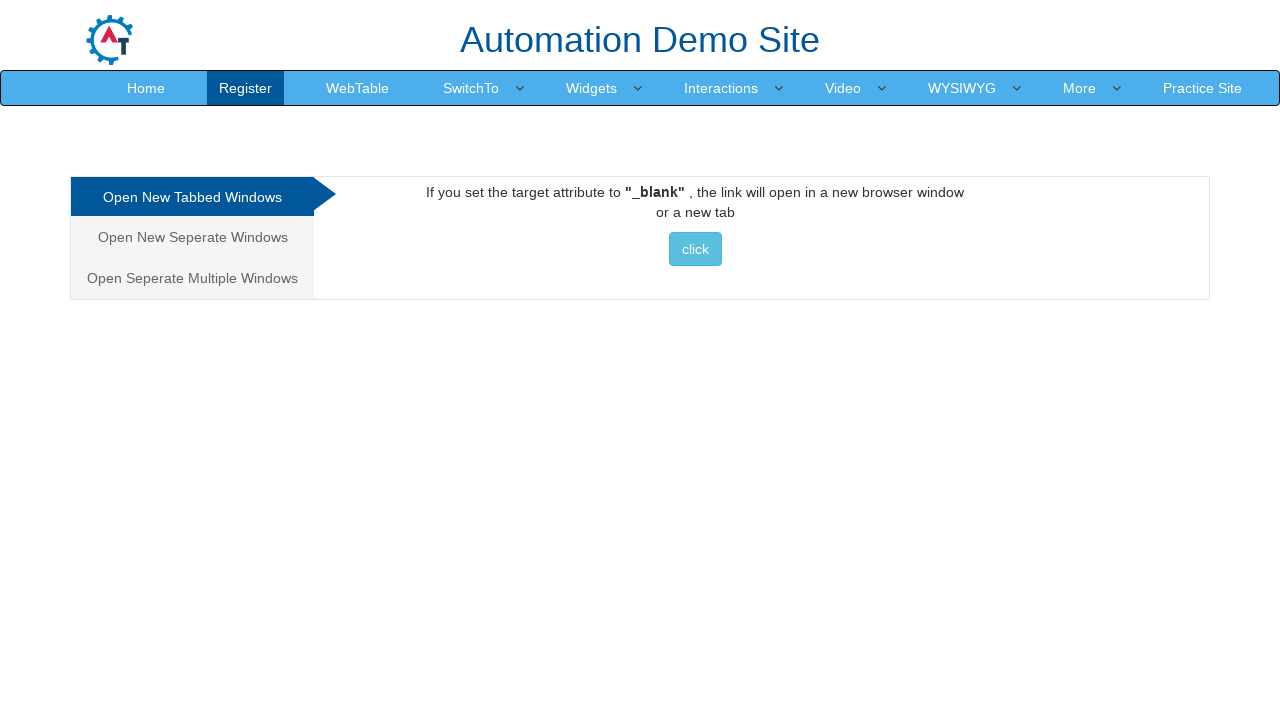

Clicked button to open new window at (695, 249) on xpath=//button[contains(text(),'click')]
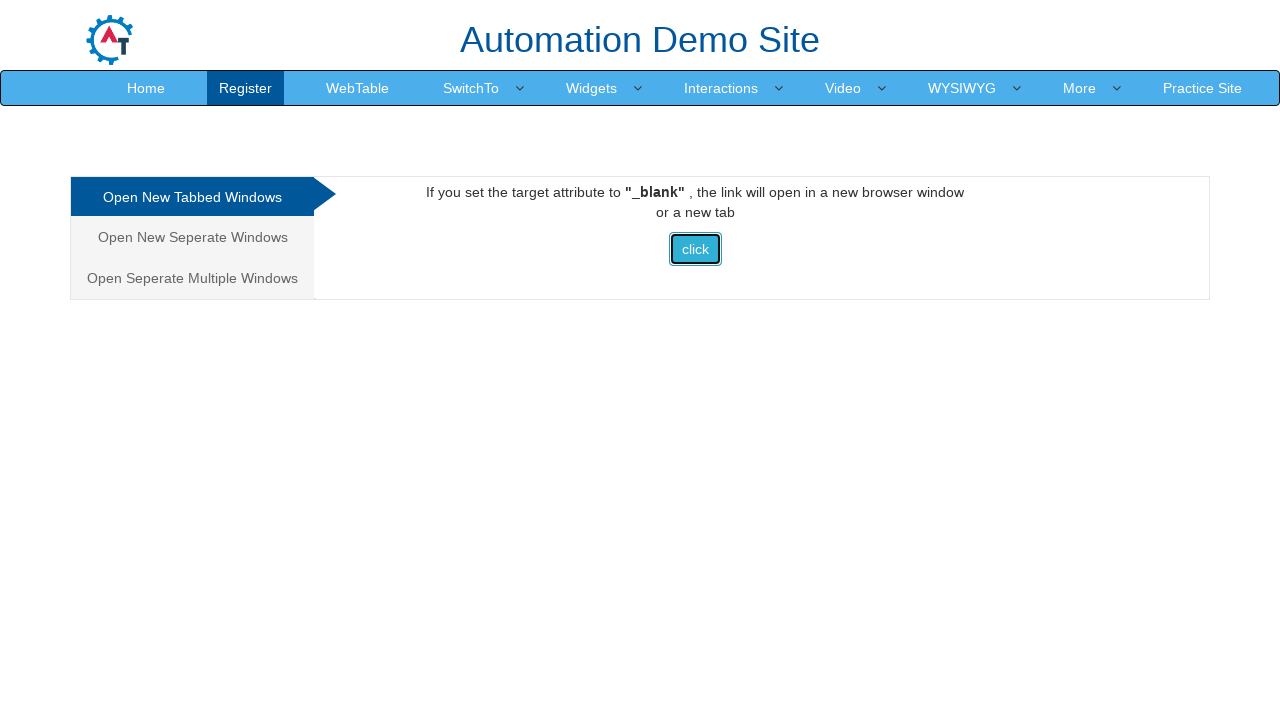

New window/tab opened and captured
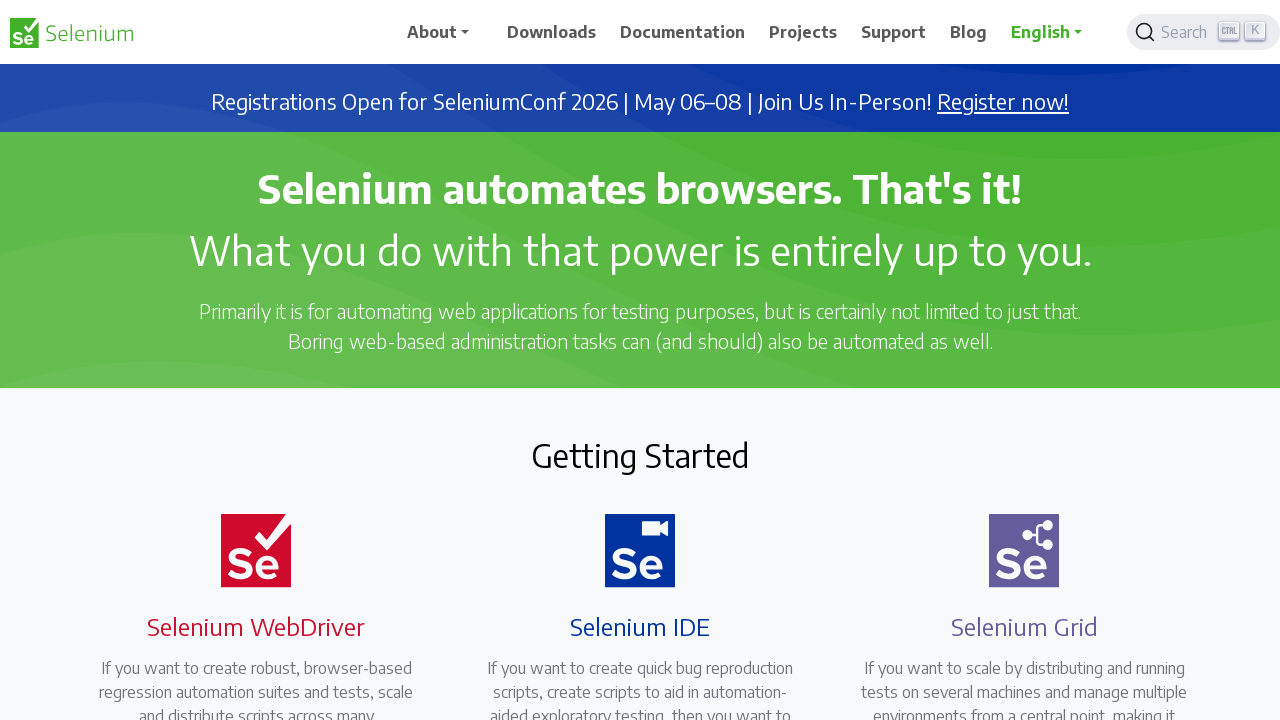

Clicked navbar dropdown in new window at (445, 32) on #navbarDropdown
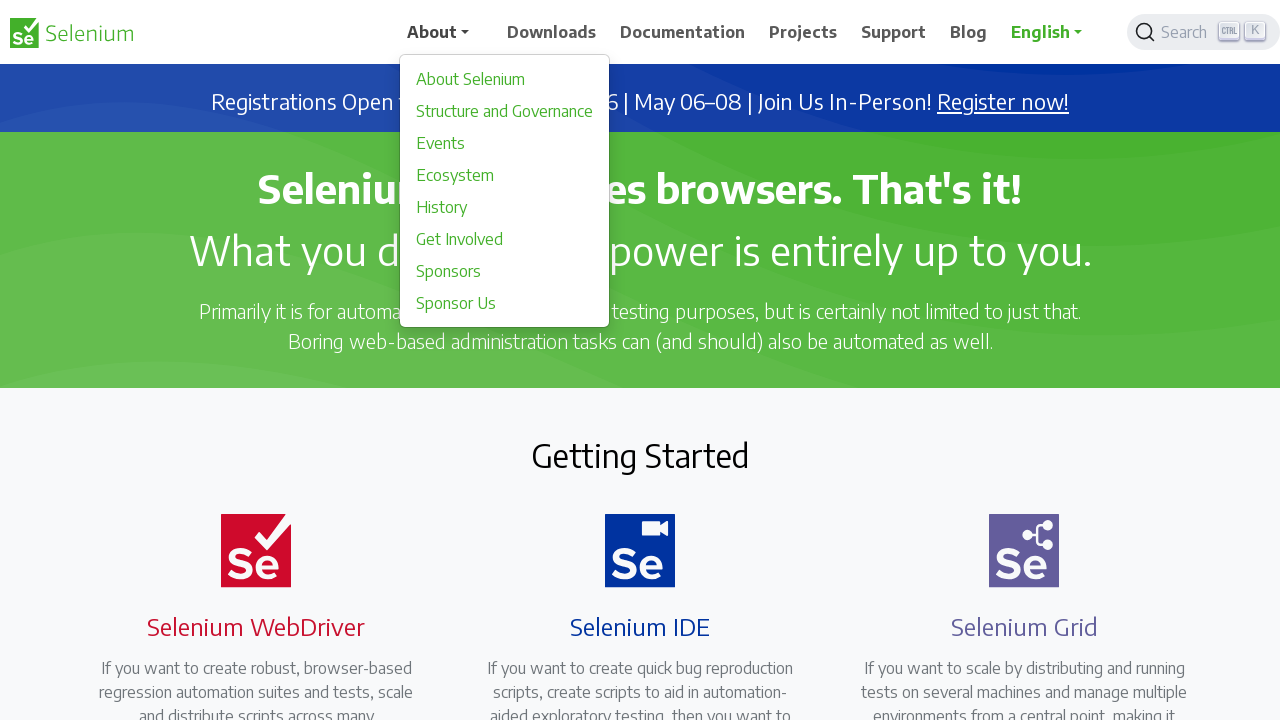

Waited 2 seconds on original page
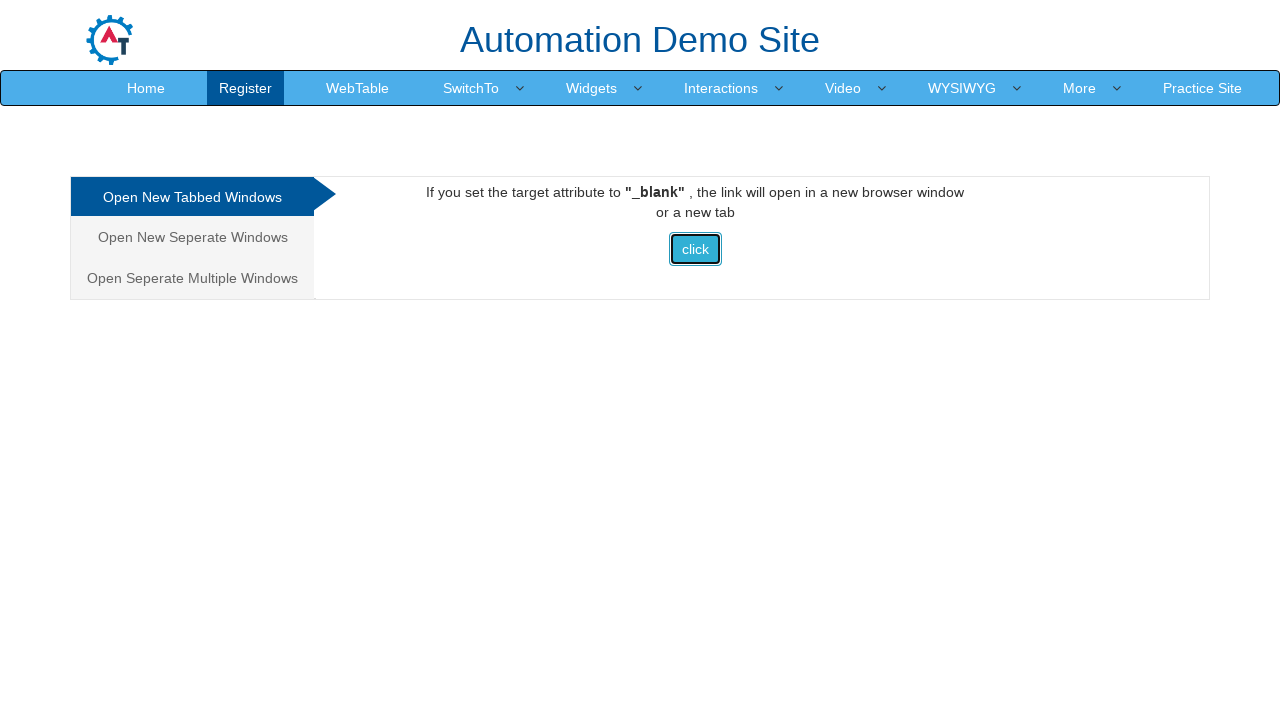

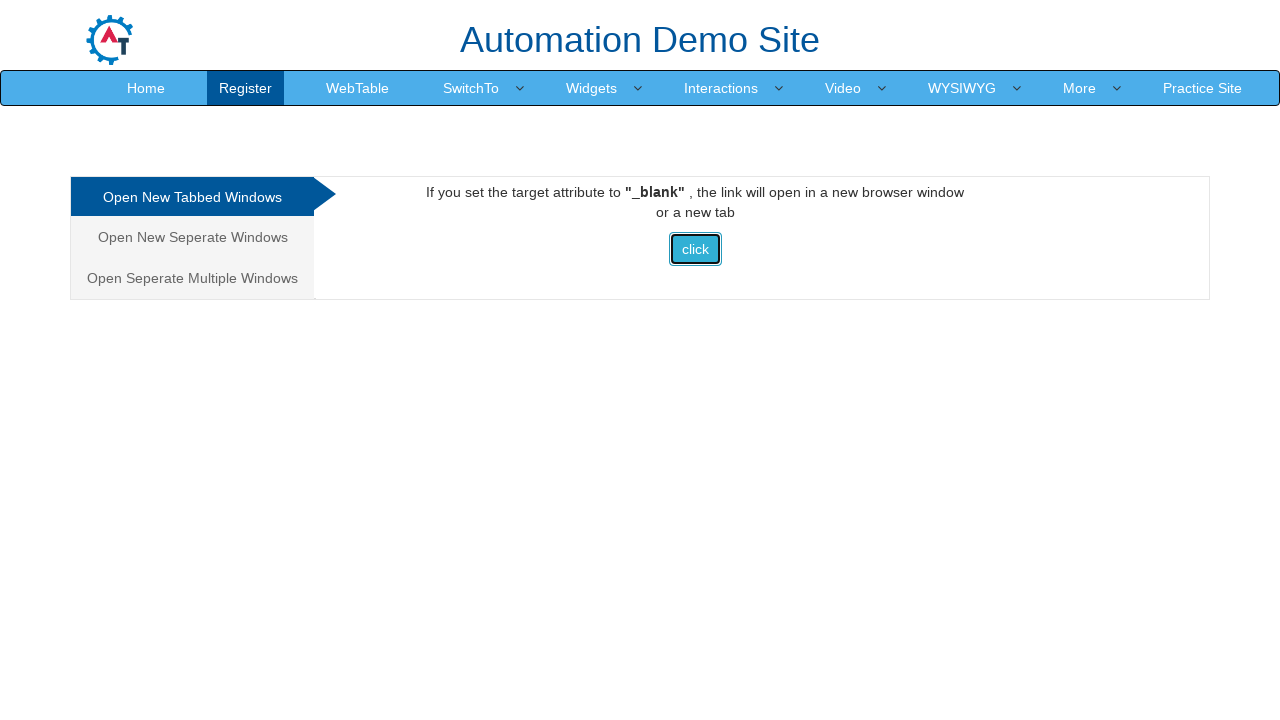